Navigates to the OrangeHRM demo login page and verifies that the login button element is present and visible.

Starting URL: https://opensource-demo.orangehrmlive.com/web/index.php/auth/login

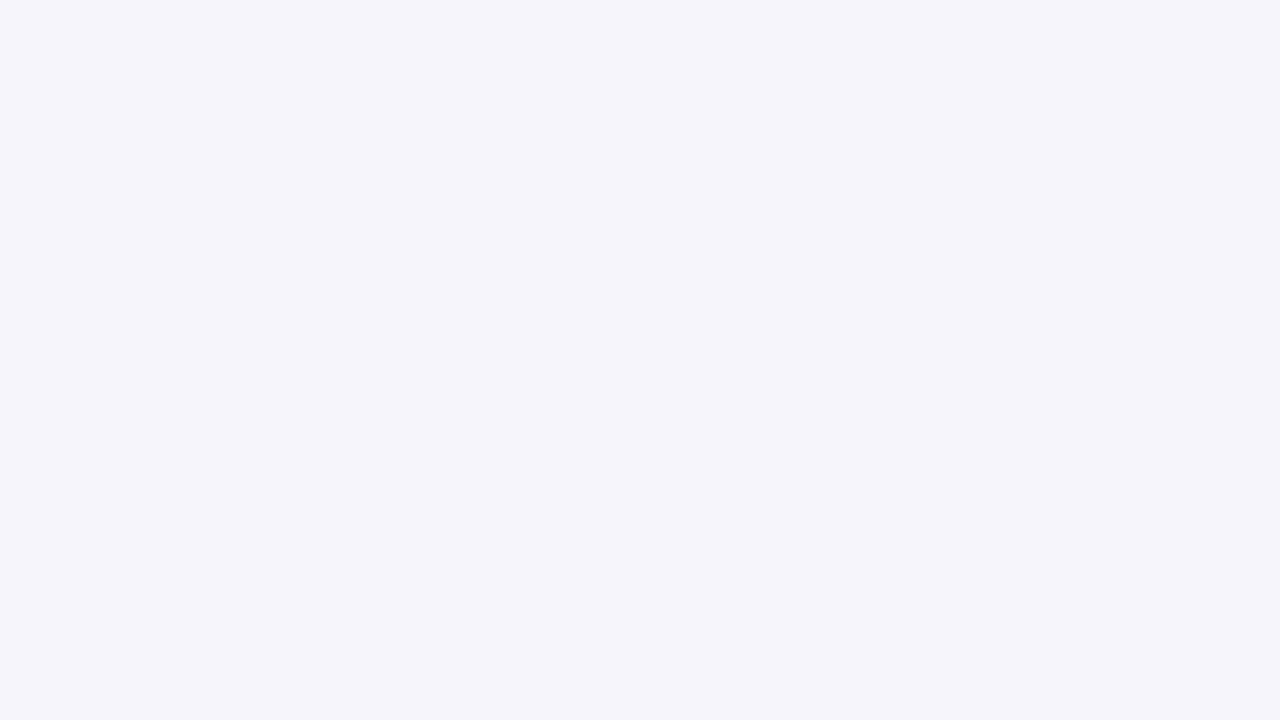

Waited for login button to be visible on OrangeHRM login page
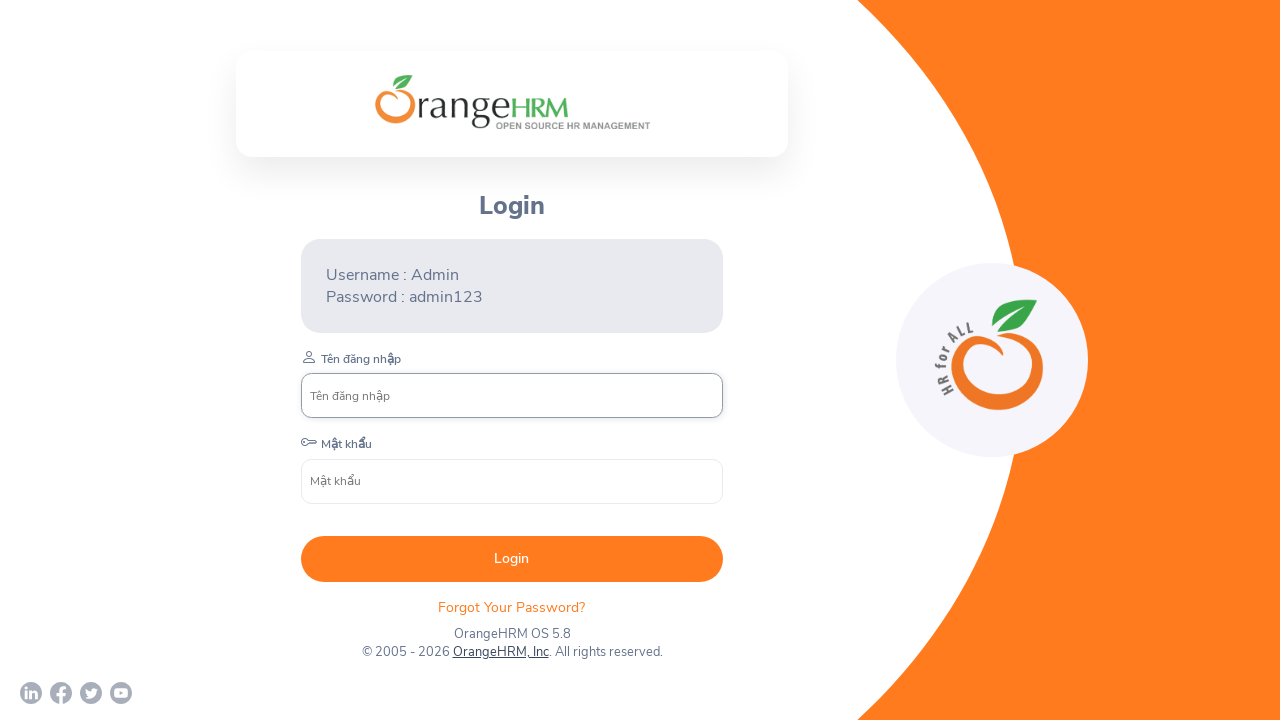

Located the login button element
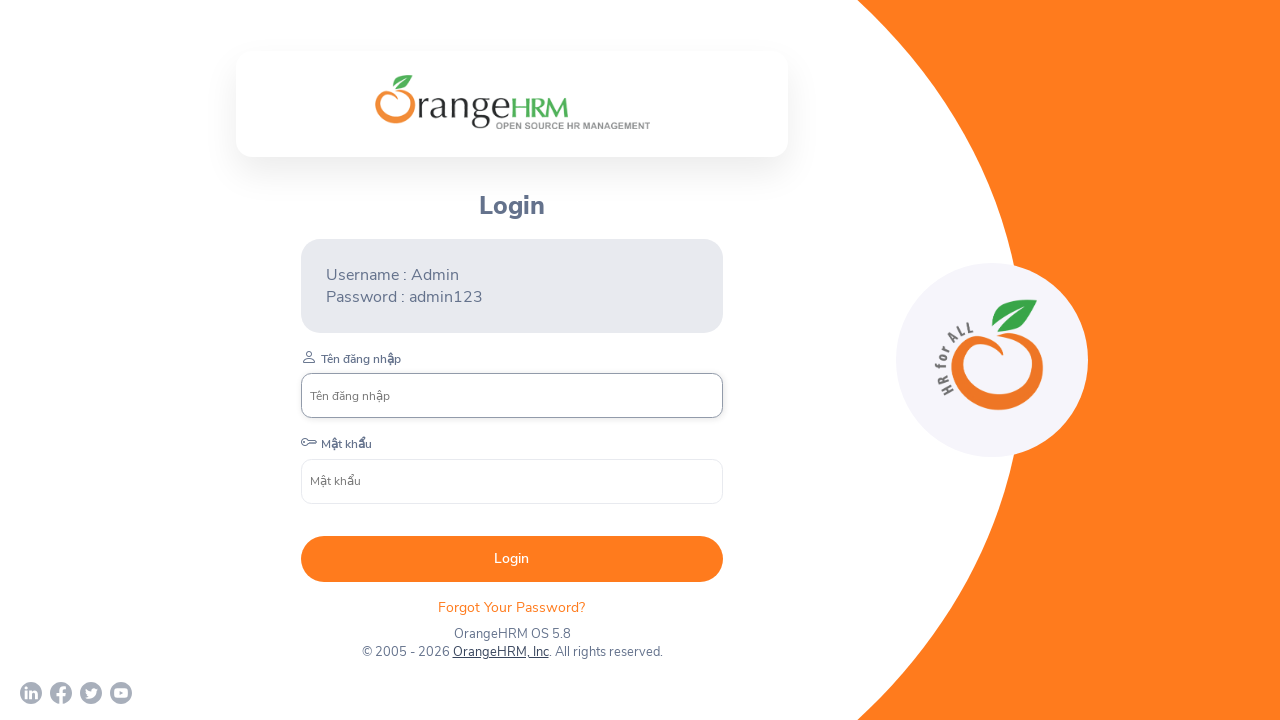

Confirmed login button is visible and present
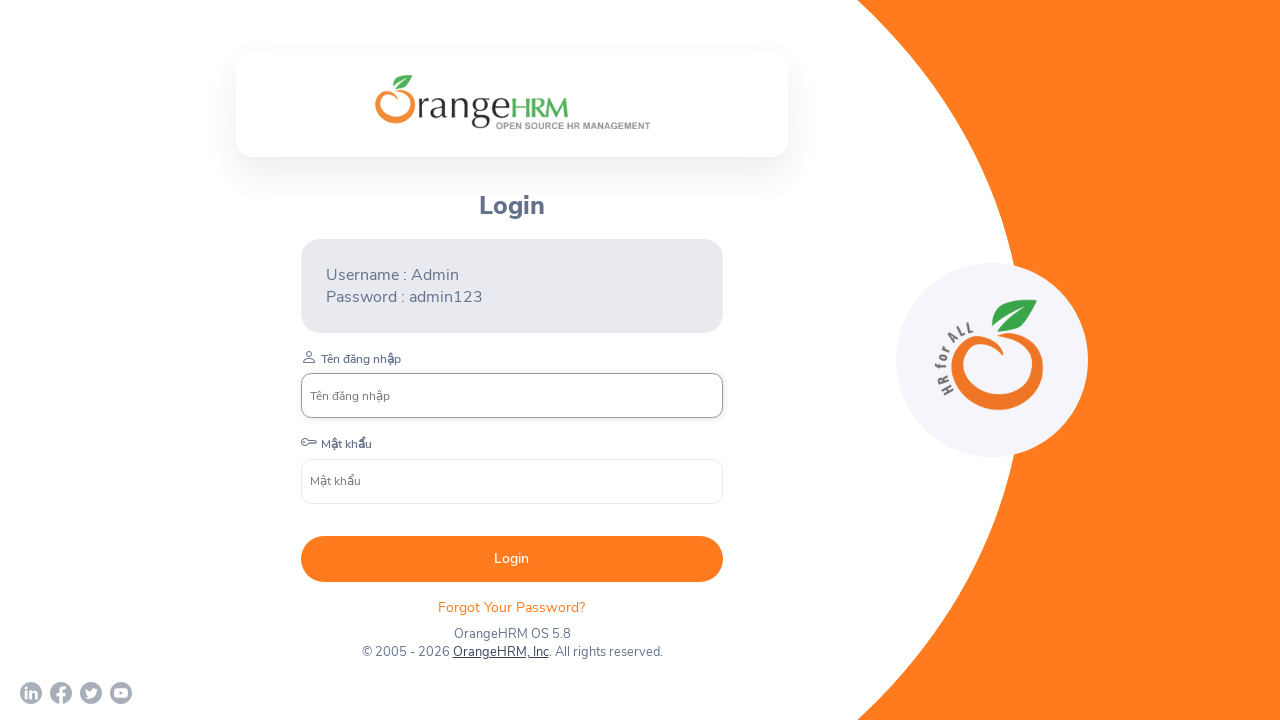

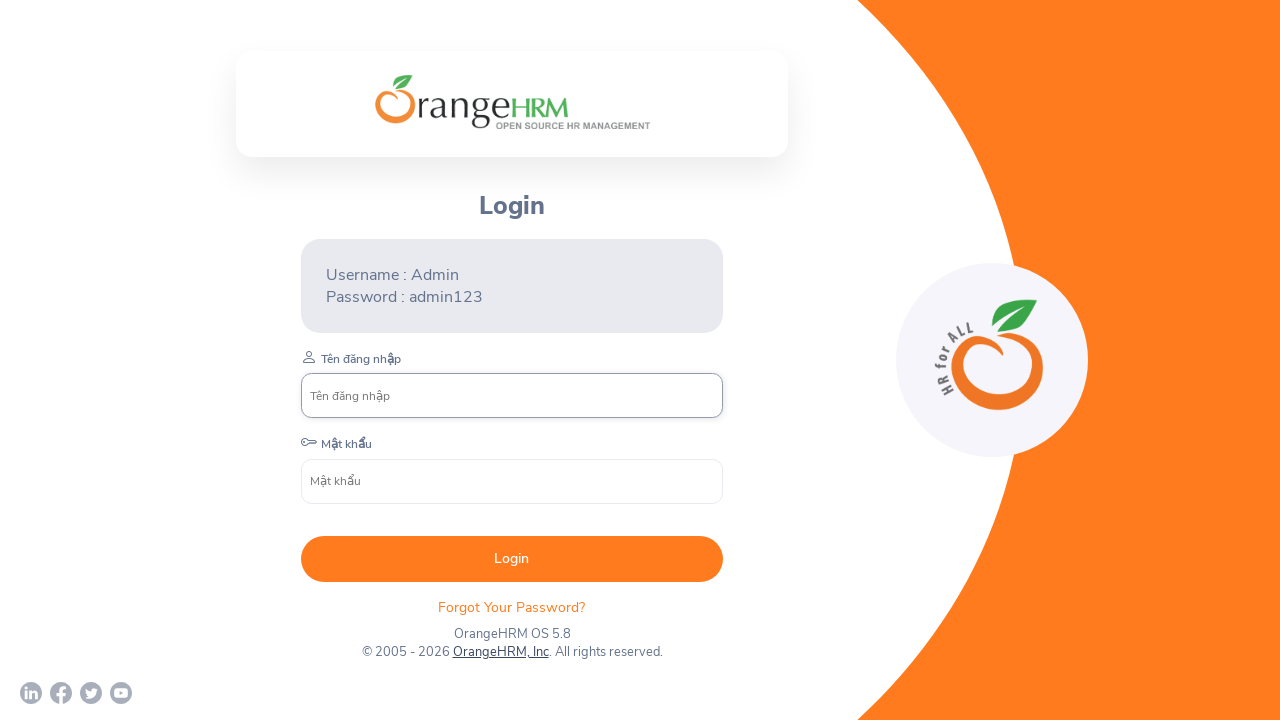